Tests W3Schools HTML form submission by filling in first and last name fields and verifying the submission confirmation page

Starting URL: https://www.w3schools.com/html/html_forms.asp

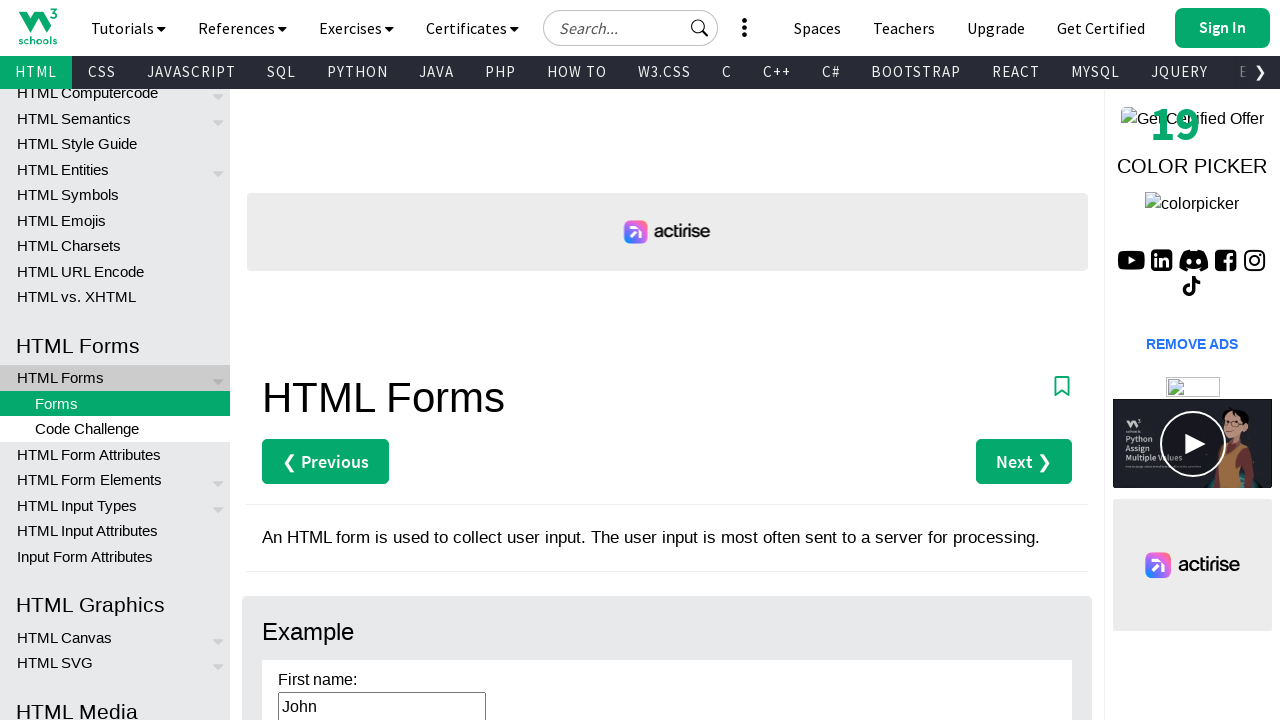

Cleared first name input field on #fname
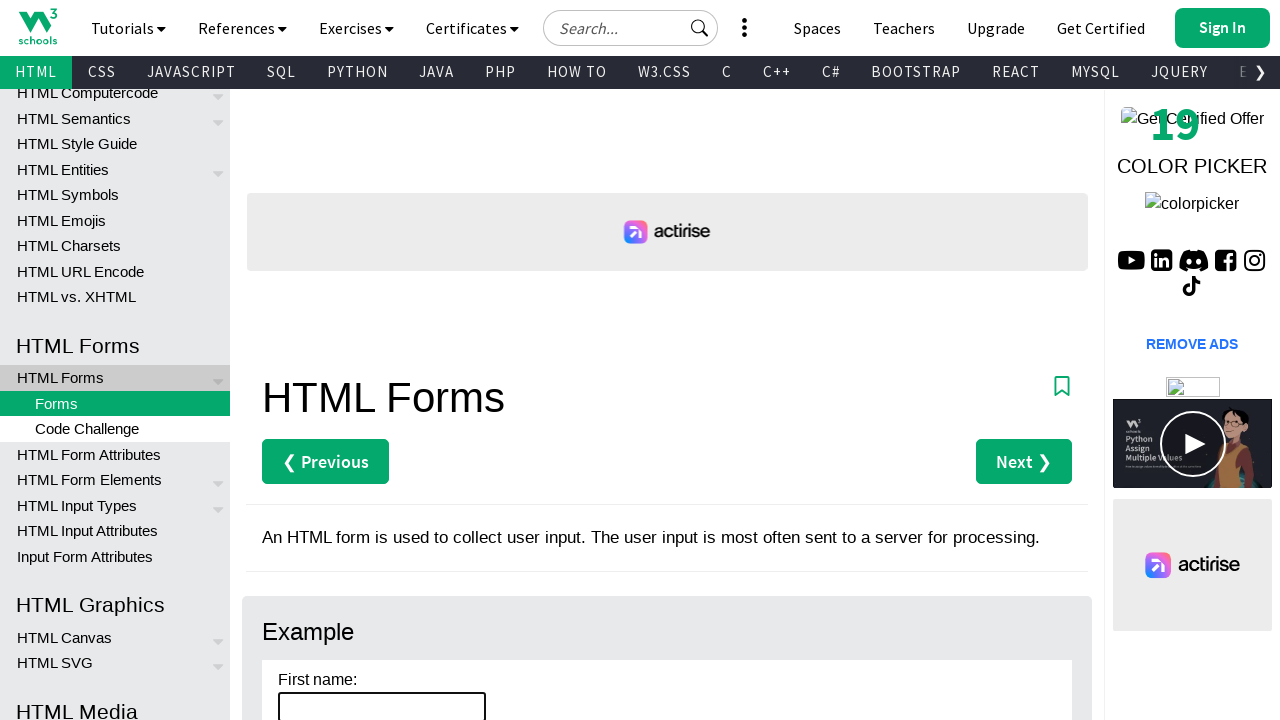

Filled first name field with 'MyFirstName' on #fname
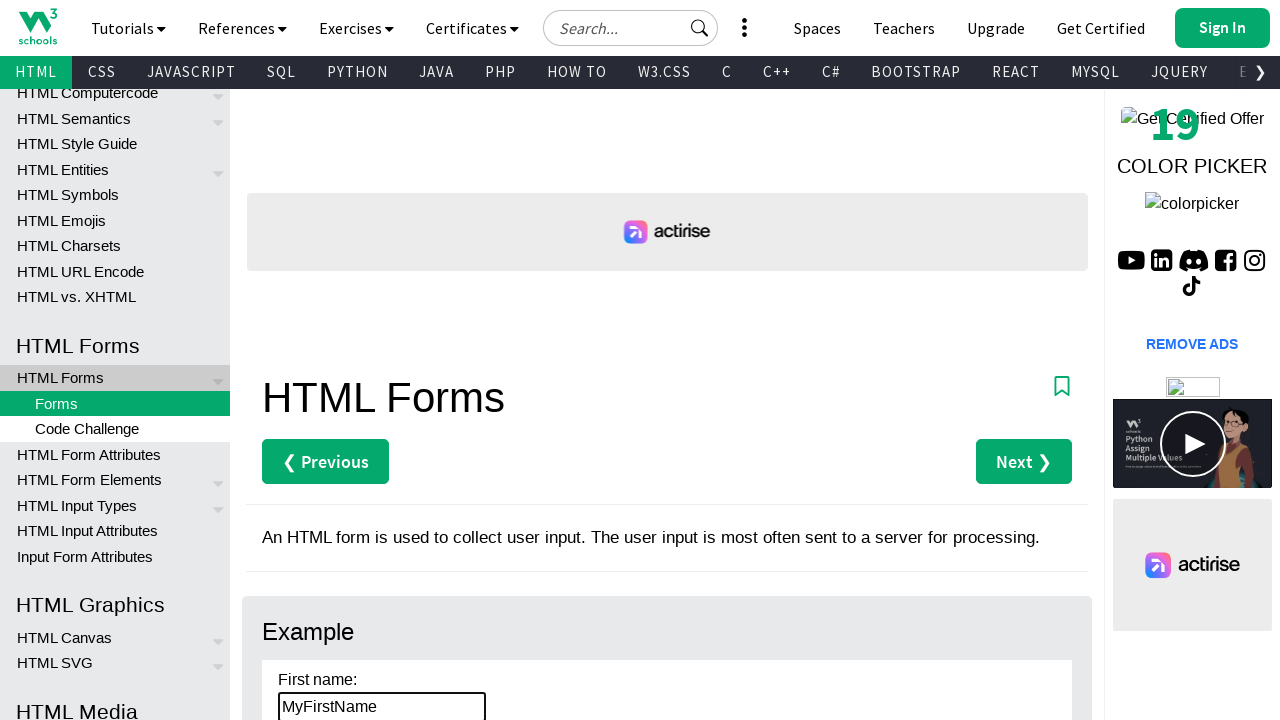

Cleared last name input field on #lname
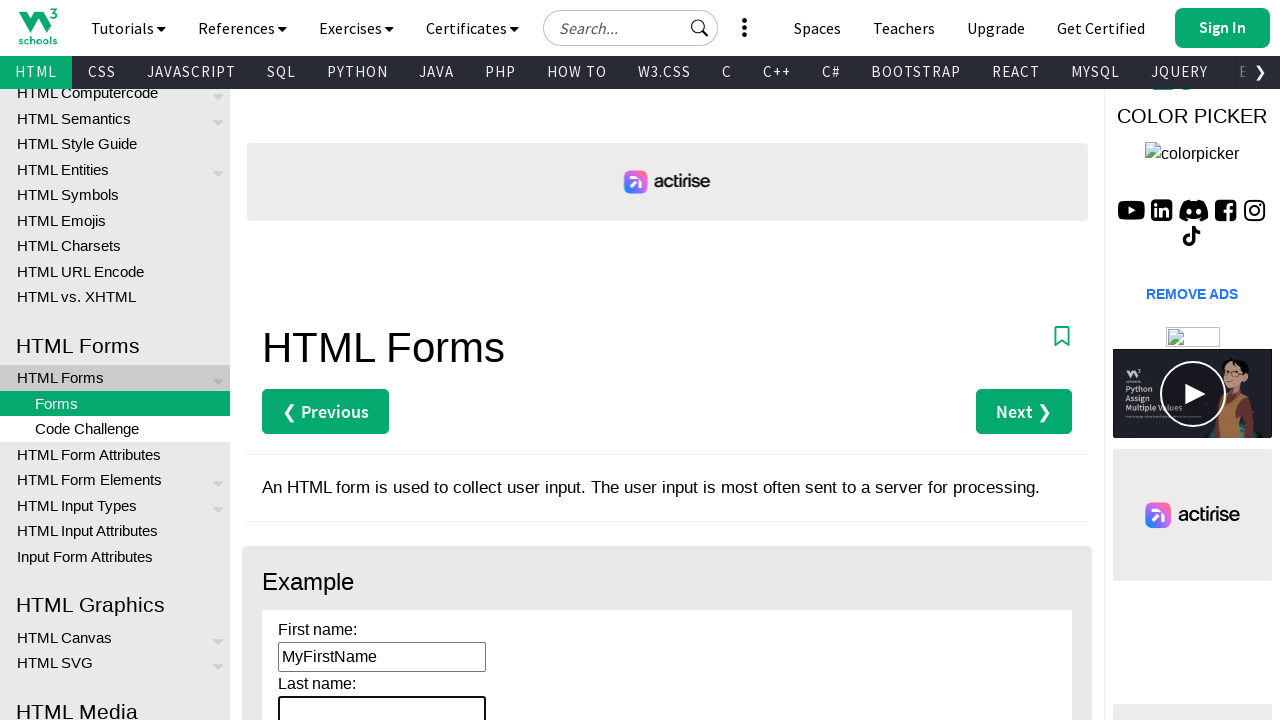

Filled last name field with 'MyLastName' on #lname
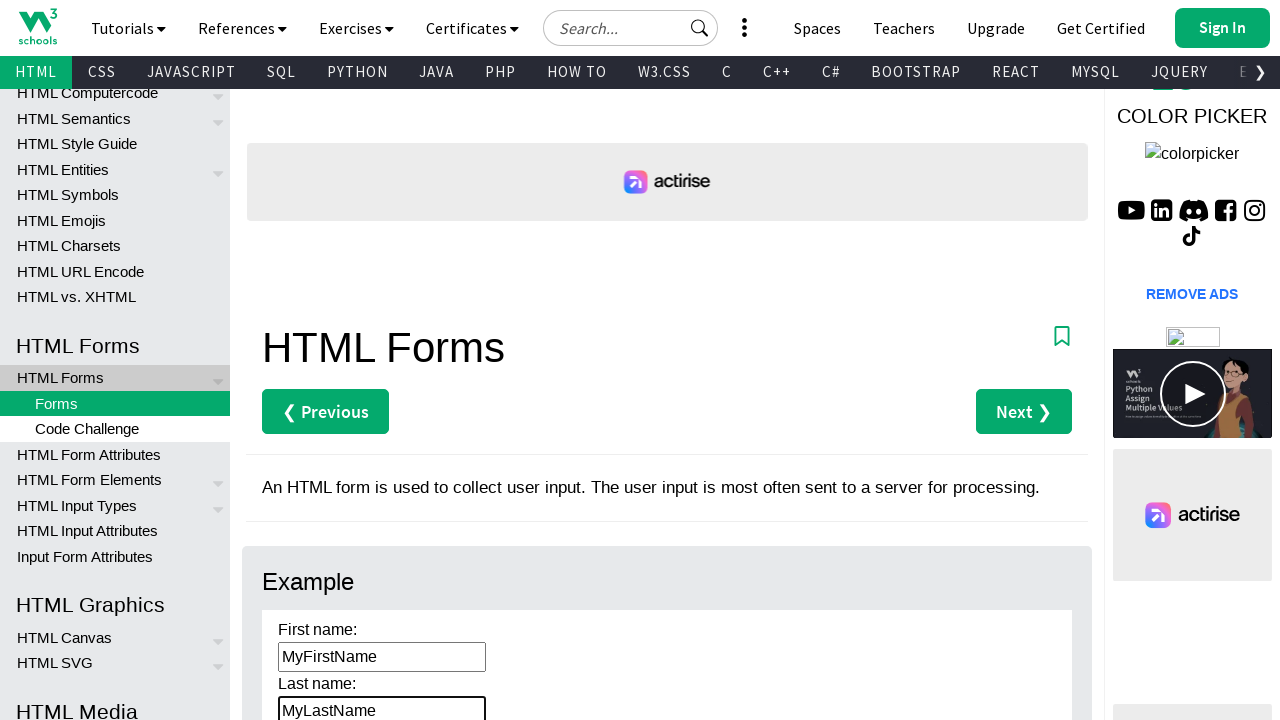

Submitted form by pressing Enter on #lname
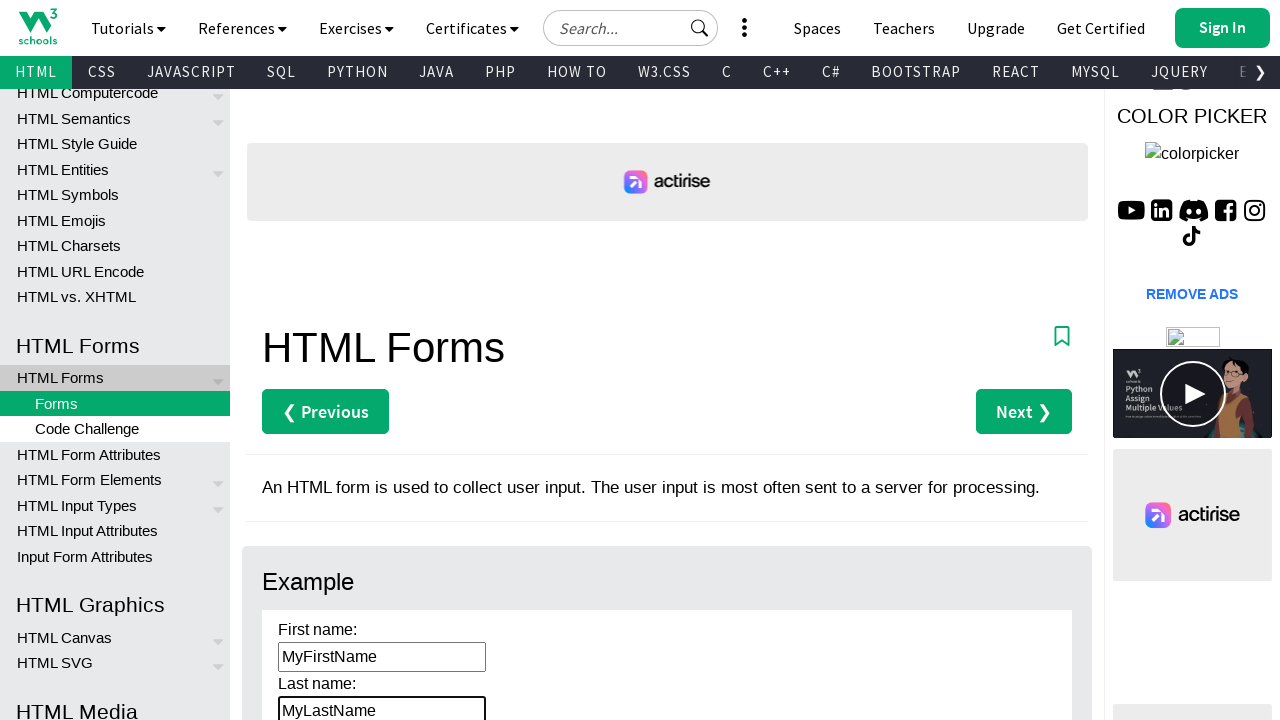

New tab opened and captured after form submission
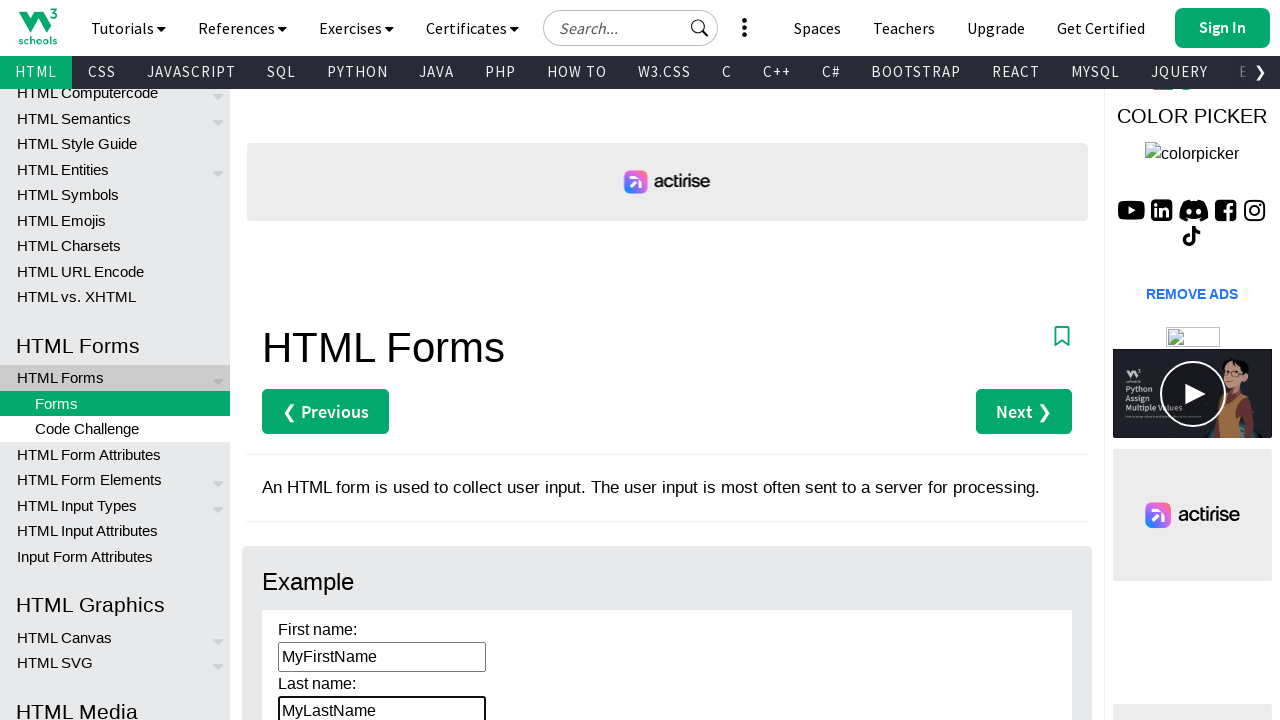

Verified form submission confirmation page URL matches expected URL
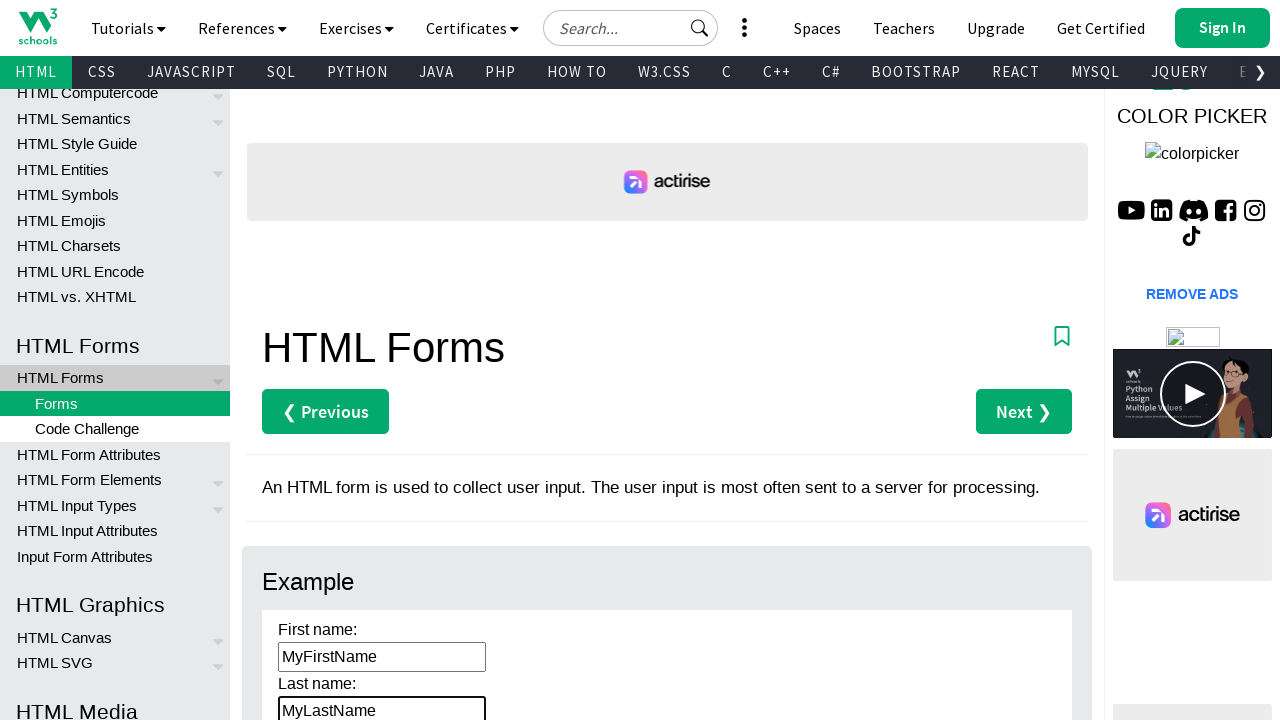

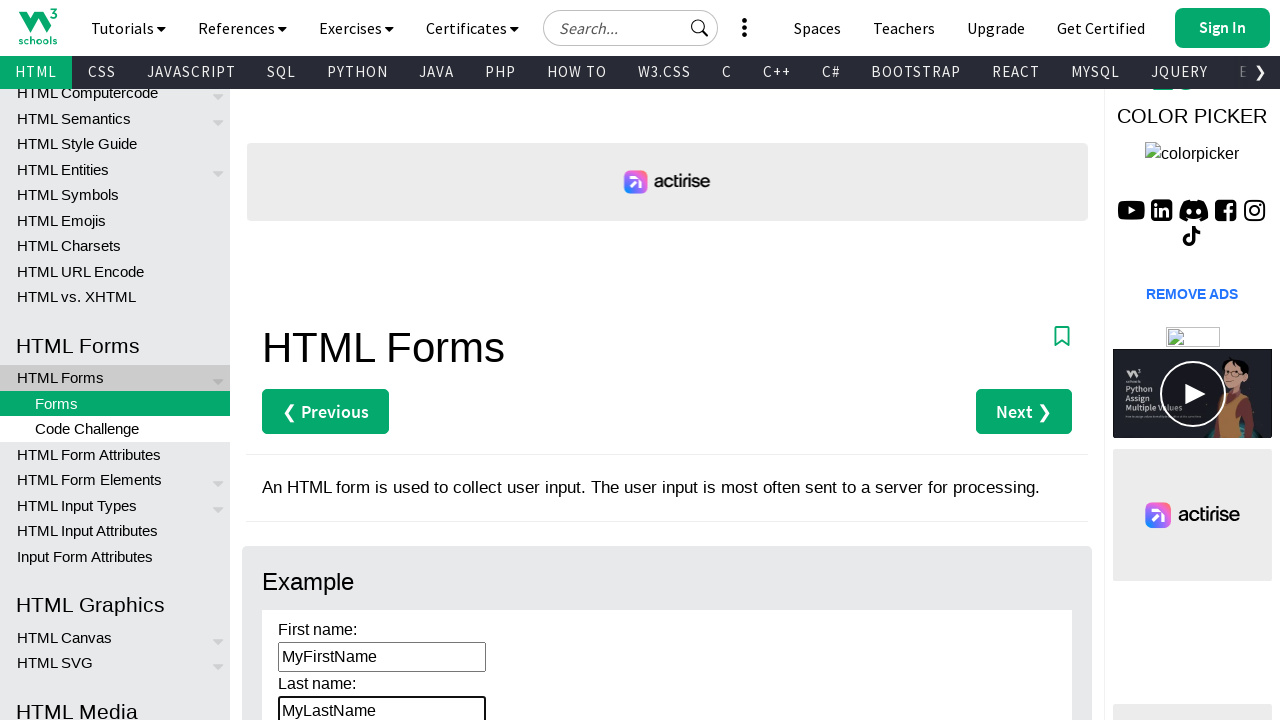